Tests closing a modal advertisement popup on a test website by clicking the Close button in the modal footer.

Starting URL: http://the-internet.herokuapp.com/entry_ad

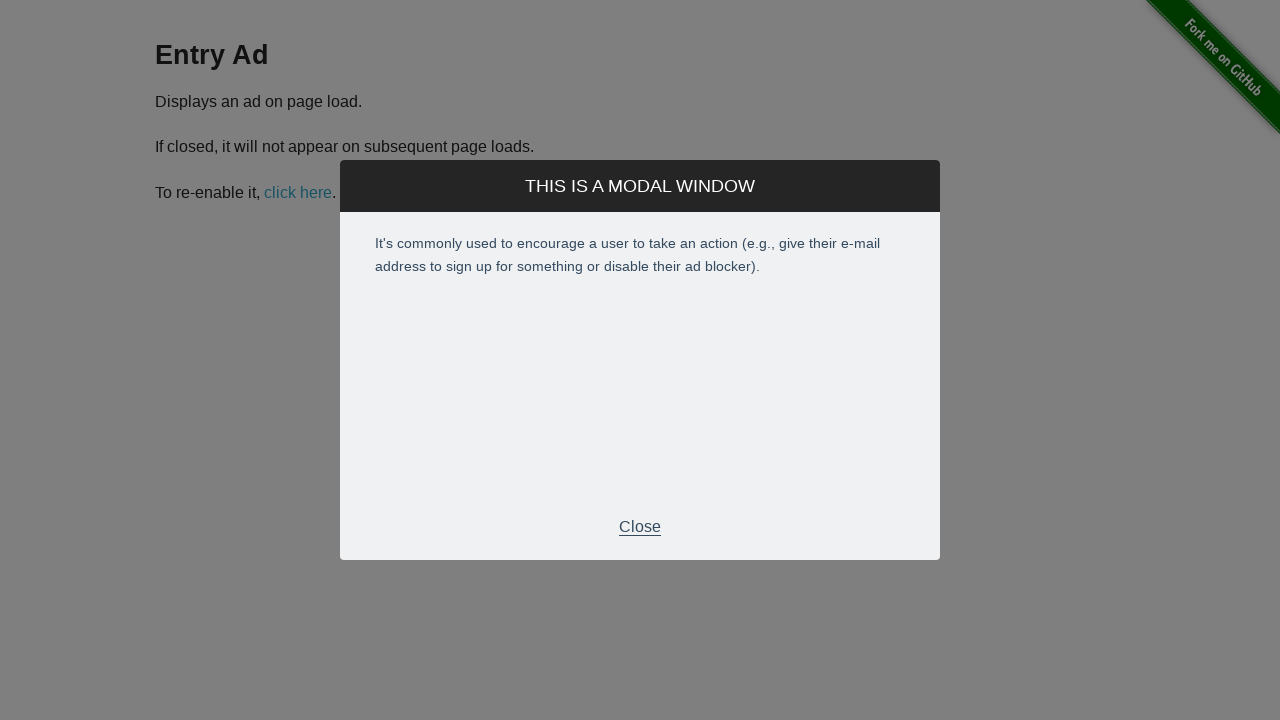

Waited for modal footer element to appear
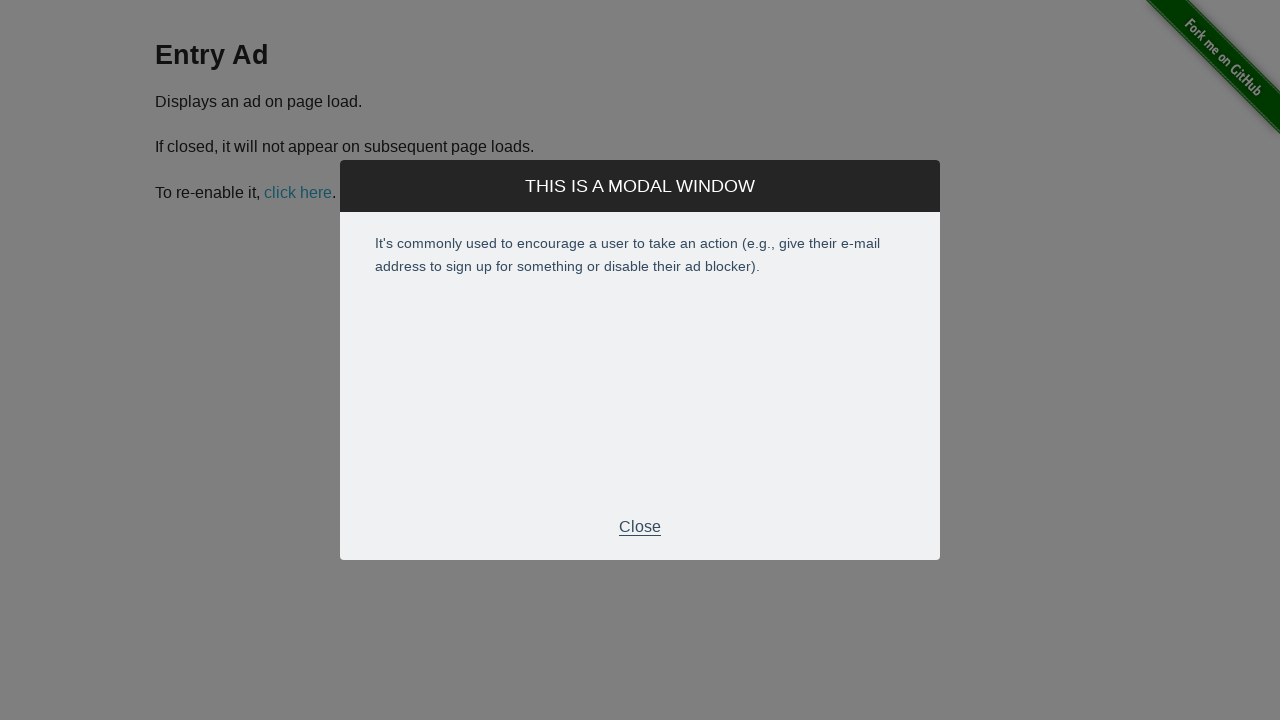

Clicked the Close button in modal footer at (640, 527) on div.modal-footer > p
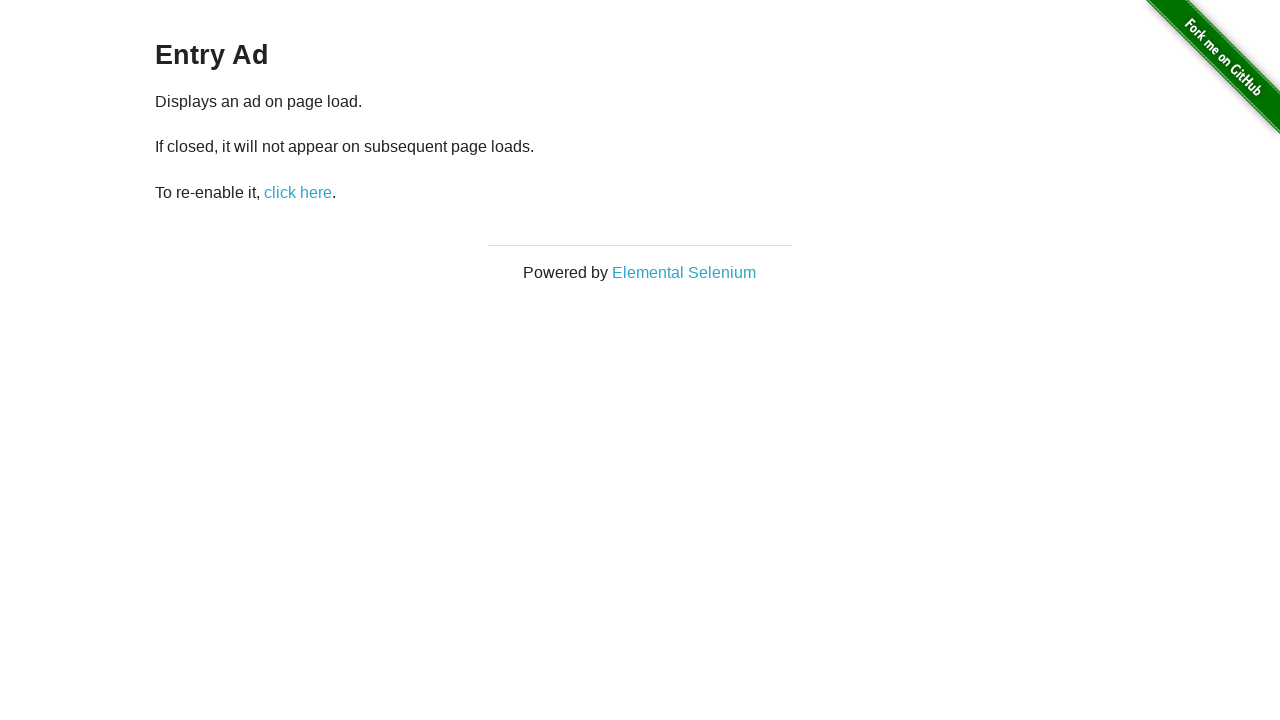

Modal advertisement popup closed successfully
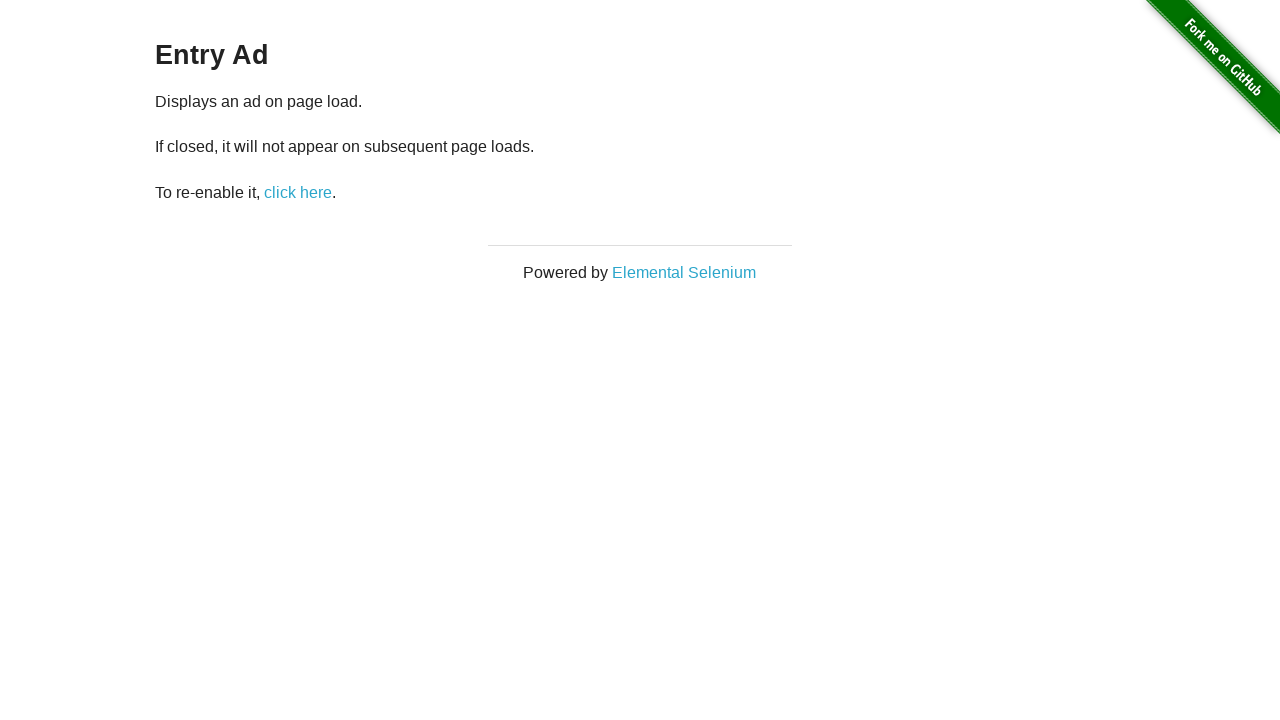

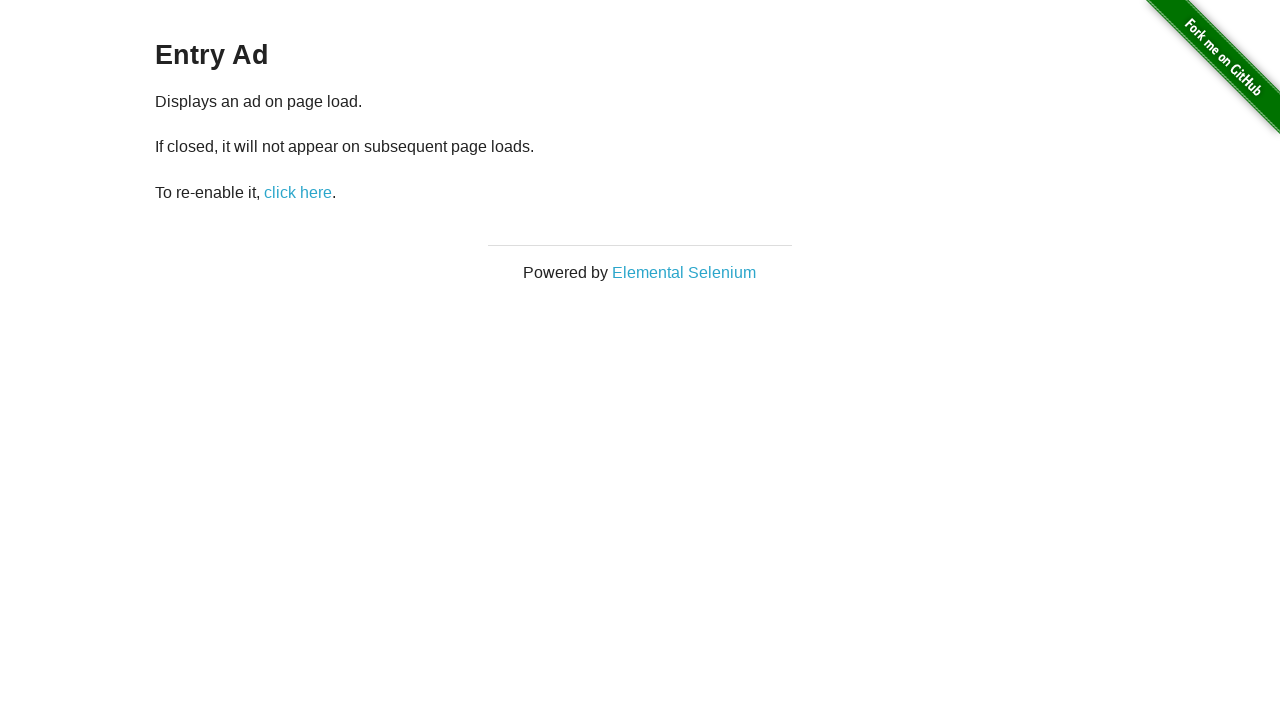